Tests single static dropdown handling by selecting options using value, label, and index methods

Starting URL: https://demo.automationtesting.in/Register.html

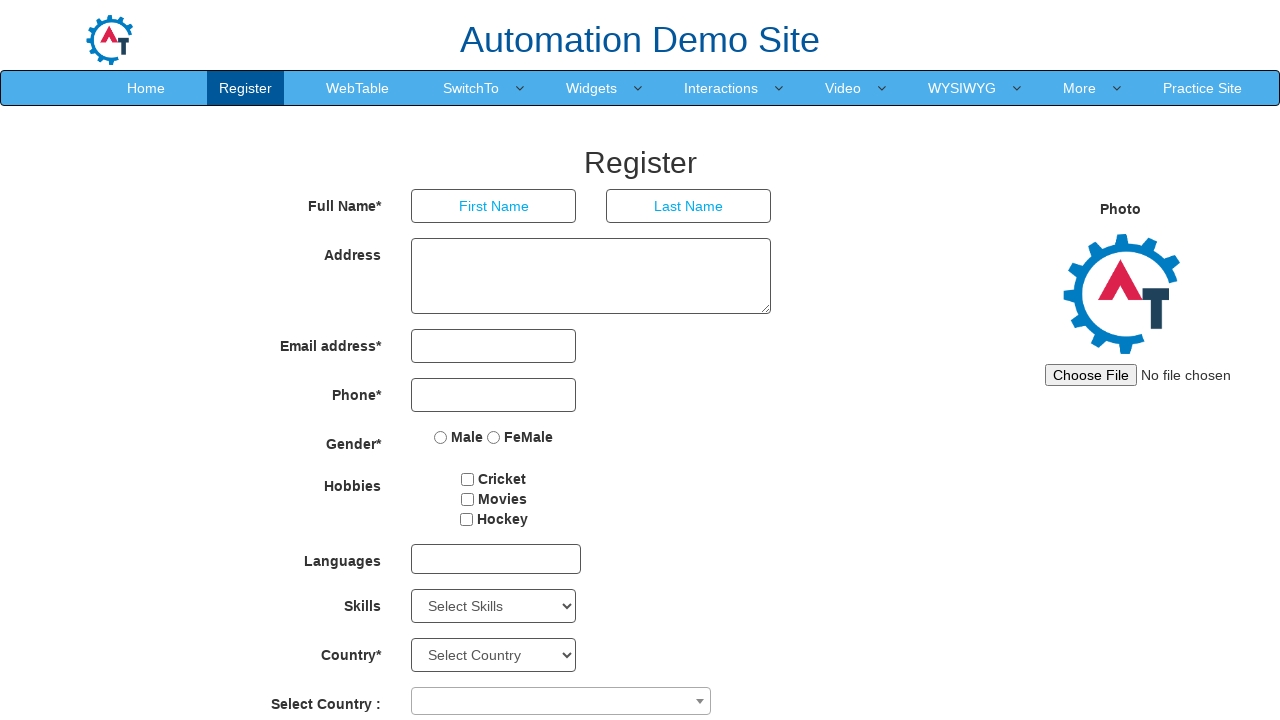

Selected 'Art Design' from Skills dropdown by value on #Skills
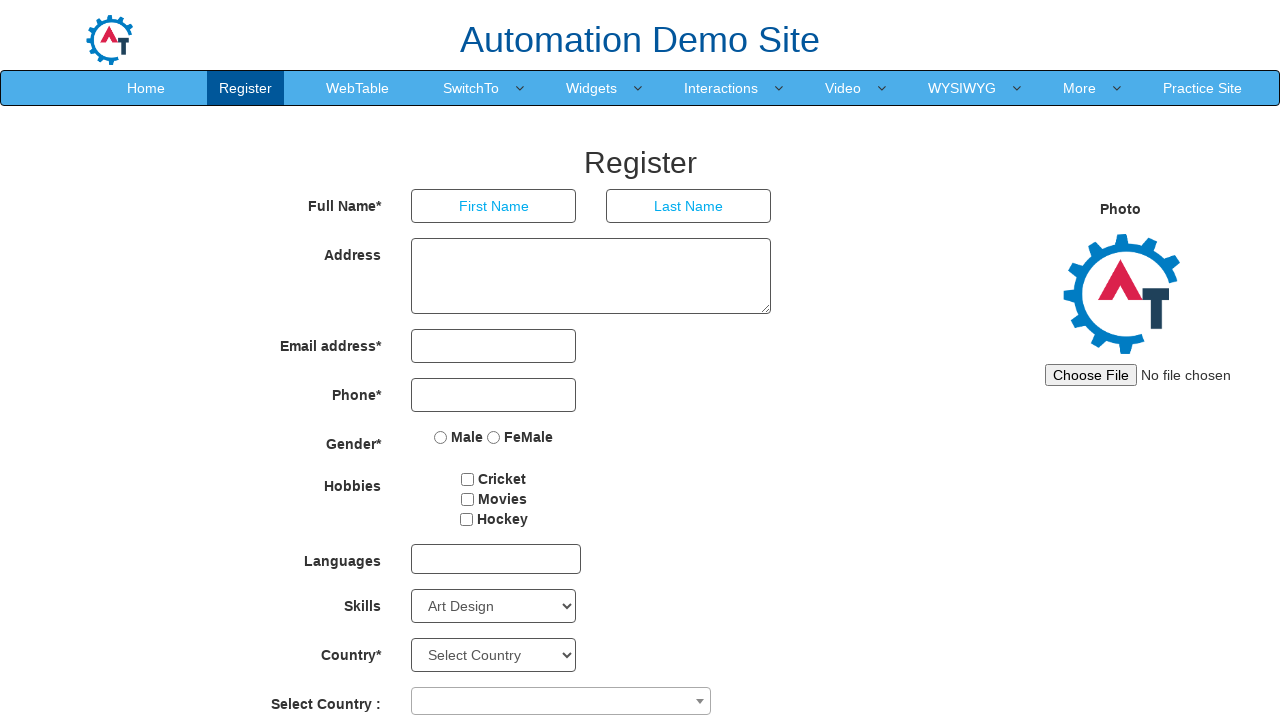

Selected 'Backup Management' from Skills dropdown by label on #Skills
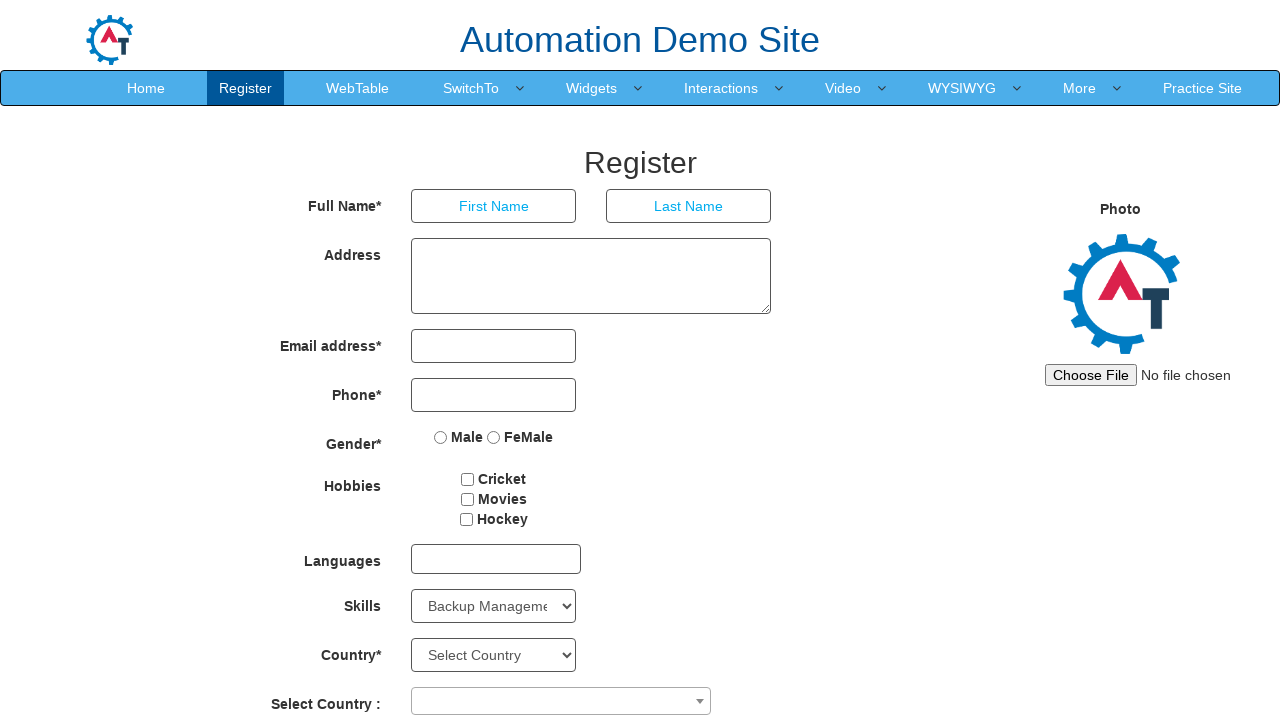

Selected 4th option from Skills dropdown by index on #Skills
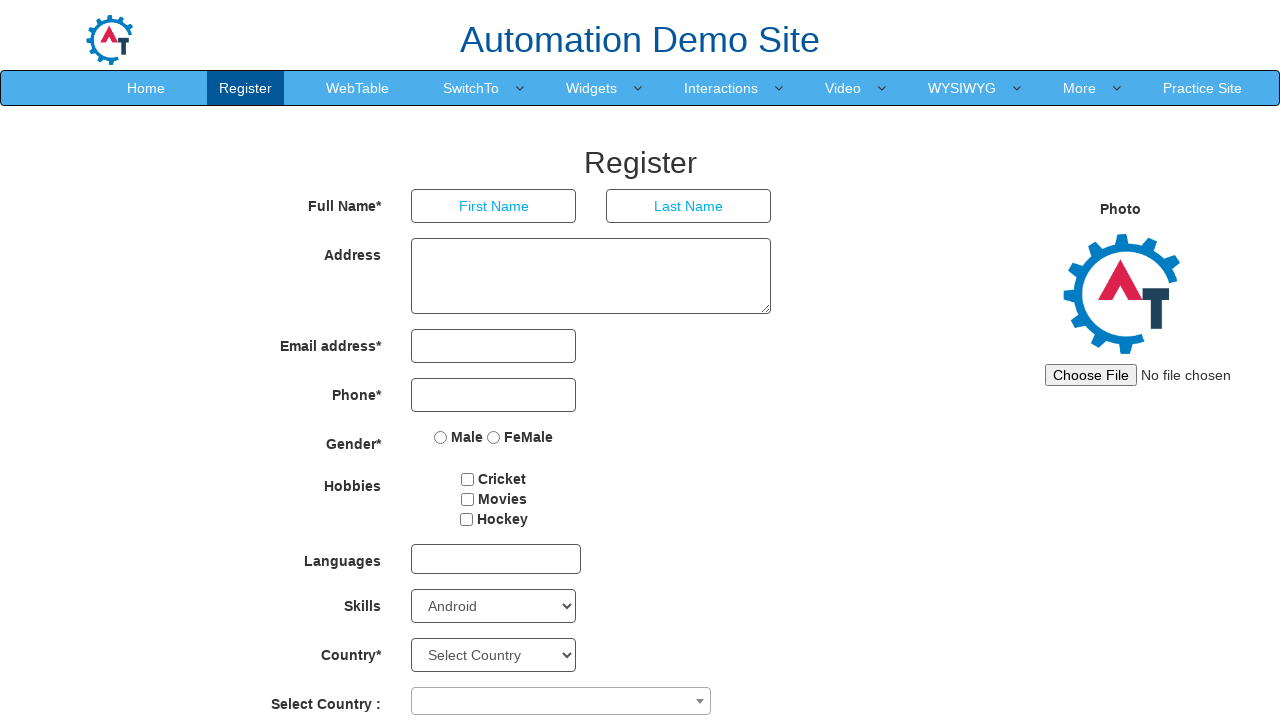

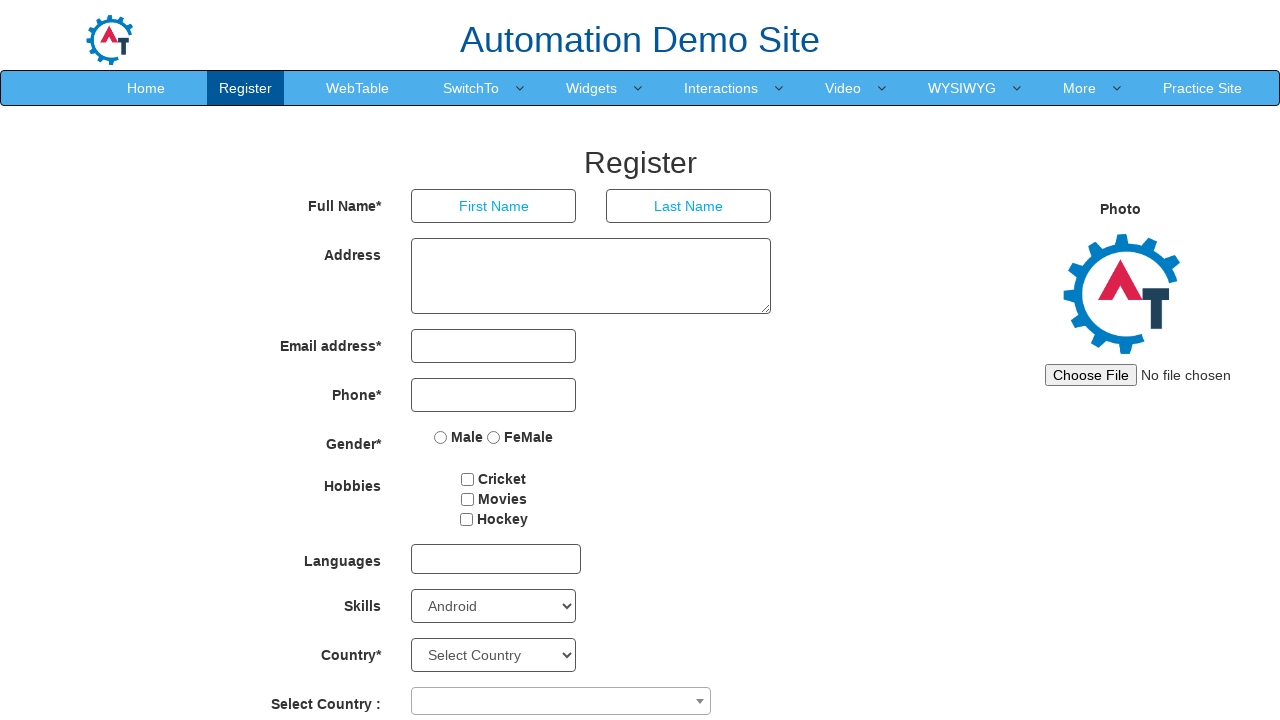